Tests dynamic loading by clicking the start button and verifying the "Hello World!" text appears after a short wait

Starting URL: http://the-internet.herokuapp.com/dynamic_loading/2

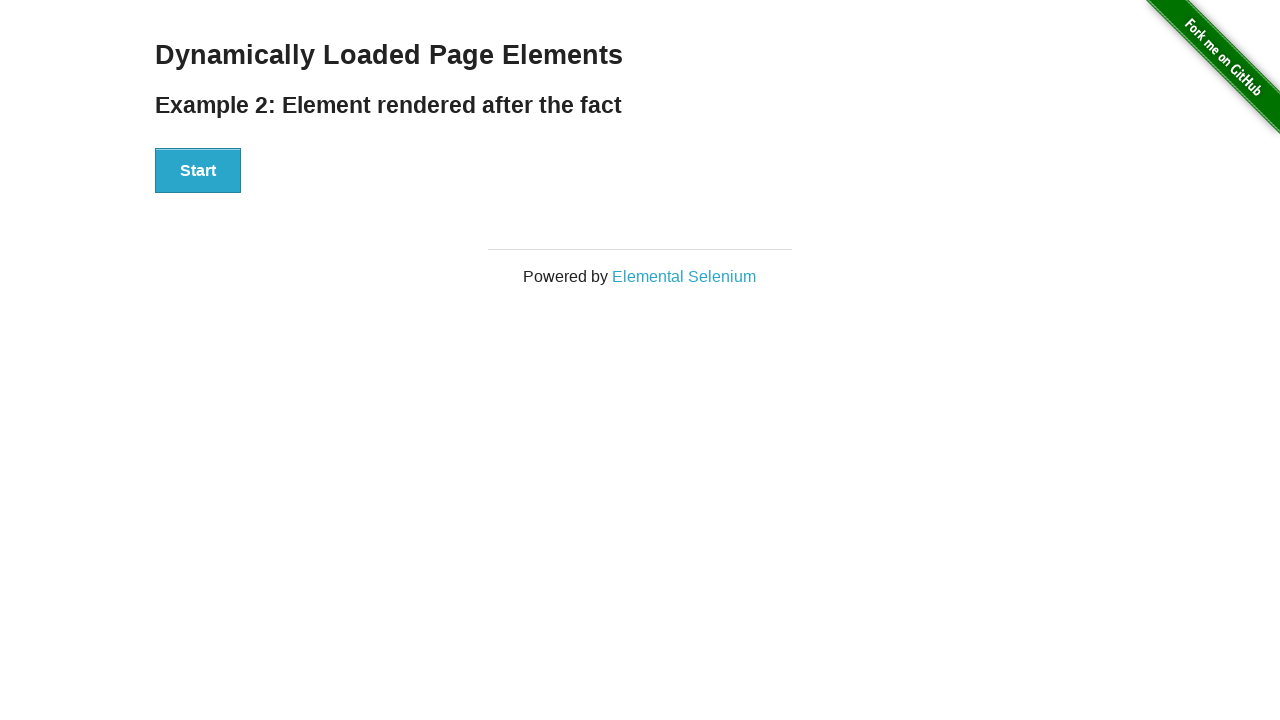

Clicked start button to trigger dynamic loading at (198, 171) on xpath=//div[@id='start']//button
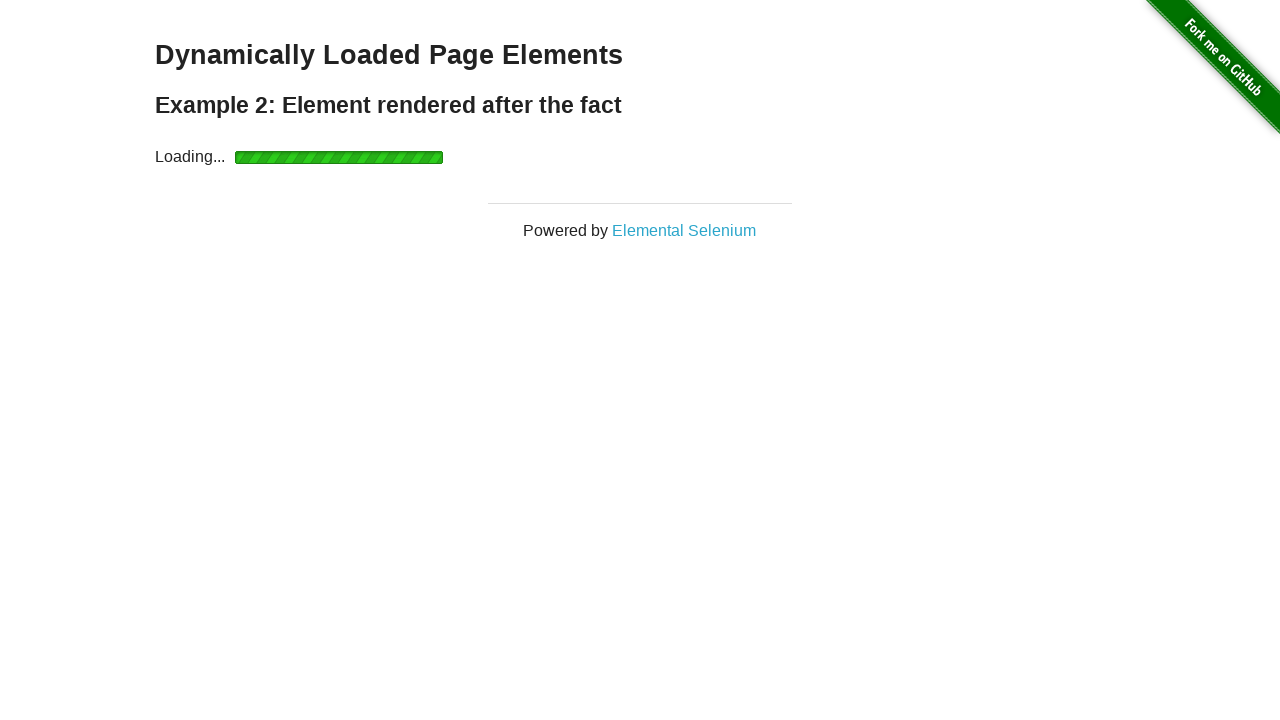

Waited for and verified 'Hello World!' text appeared
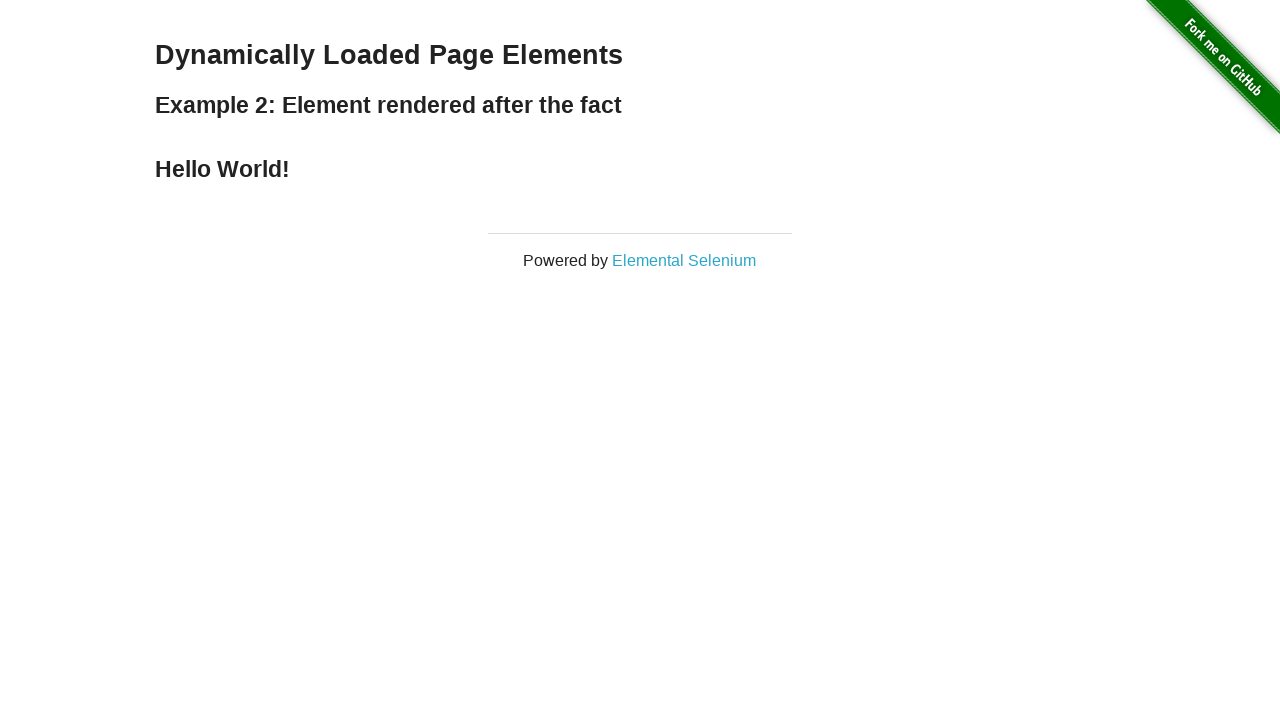

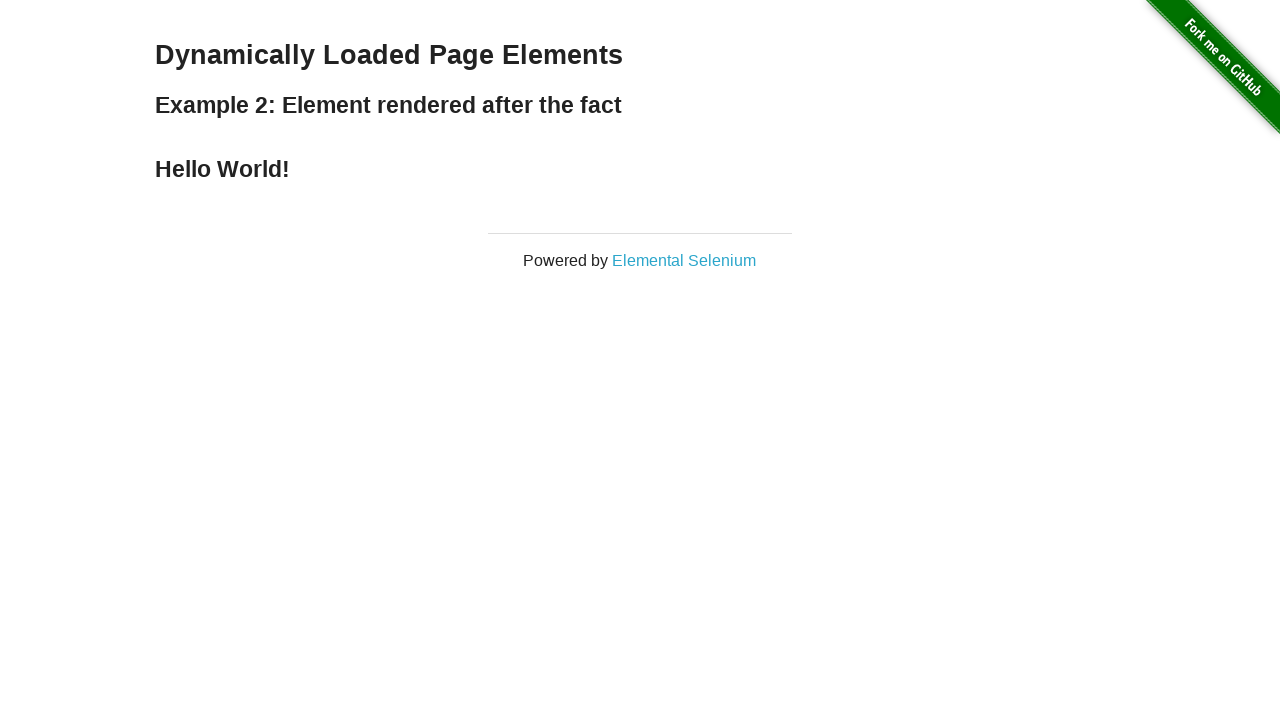